Tests handling a confirm dialog by clicking the confirm button and dismissing/canceling the confirmation

Starting URL: https://demoqa.com/alerts

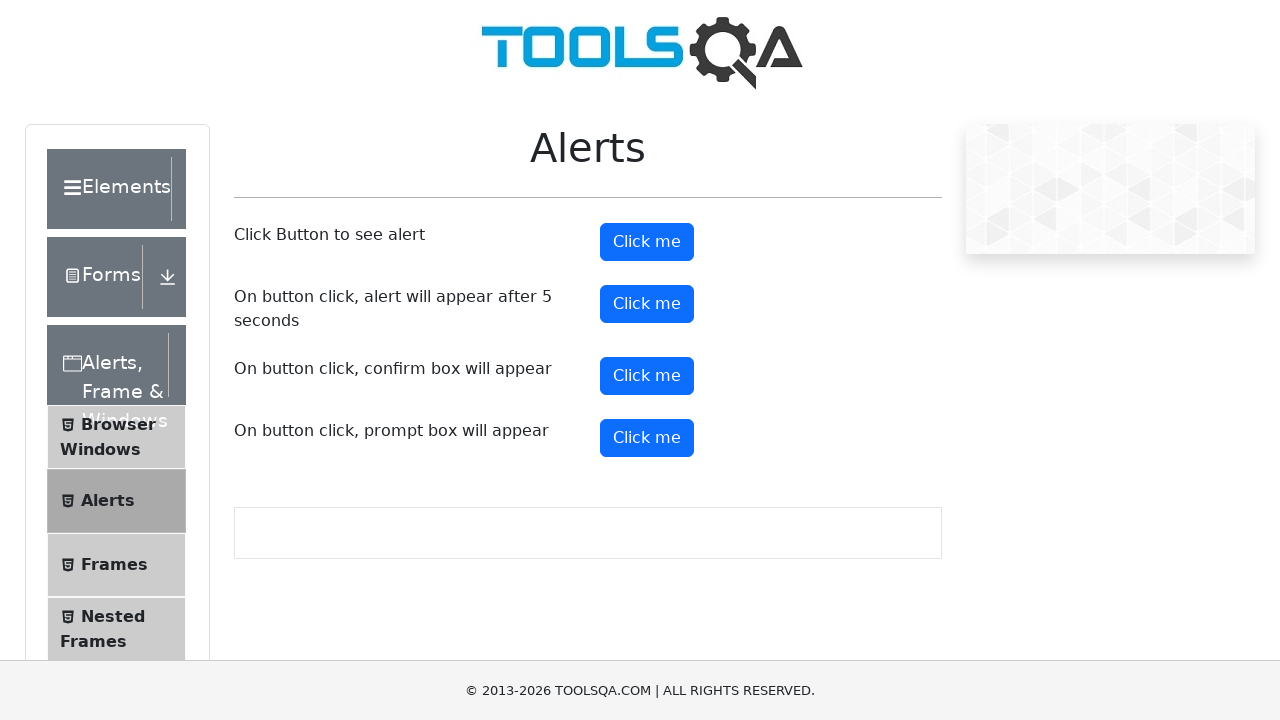

Set up dialog handler to dismiss confirm dialogs
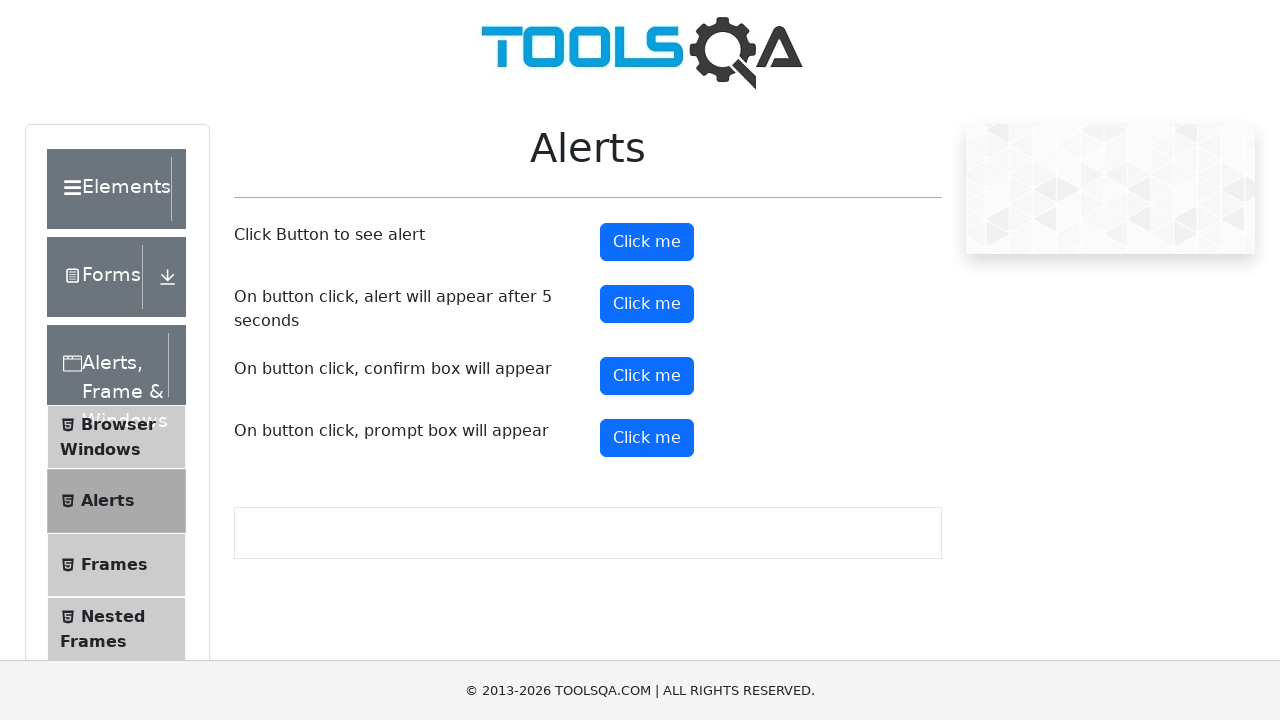

Clicked confirm button to trigger the confirm dialog at (647, 376) on #confirmButton
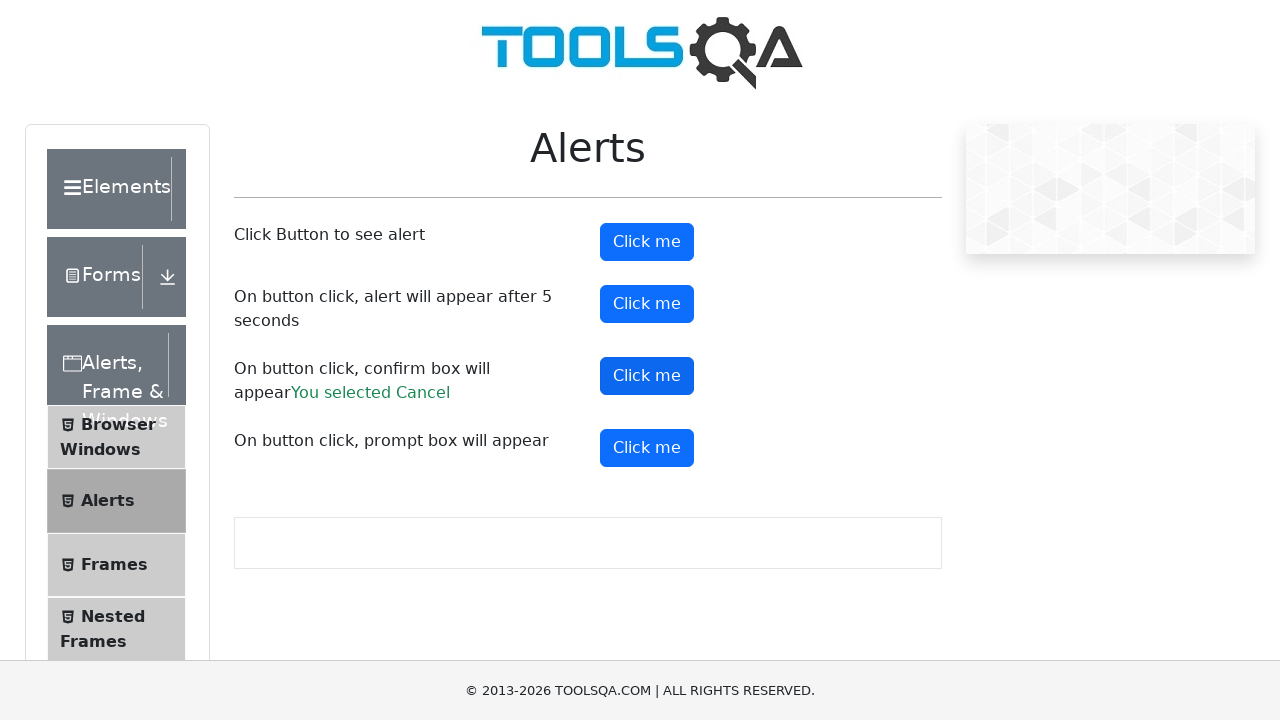

Confirmed result text appeared after dismissing the dialog
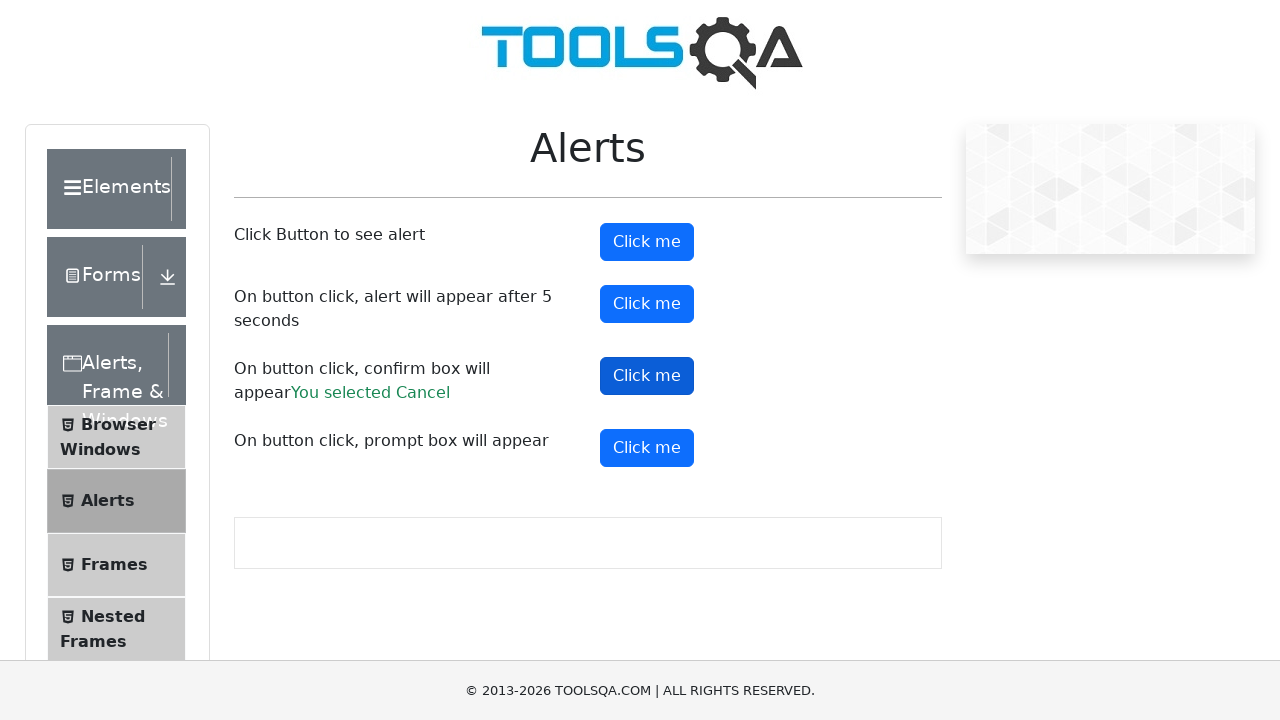

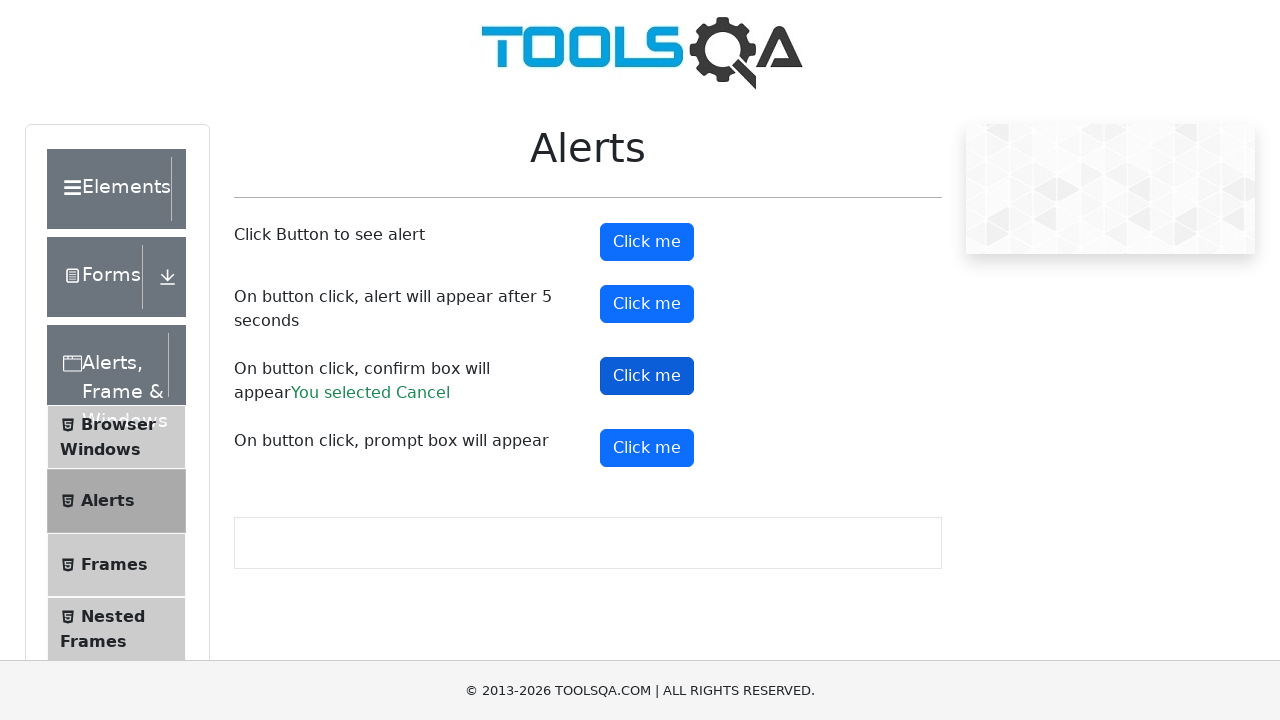